Tests dropdown selection by selecting values from single and multi-select dropdowns

Starting URL: https://demoqa.com/select-menu

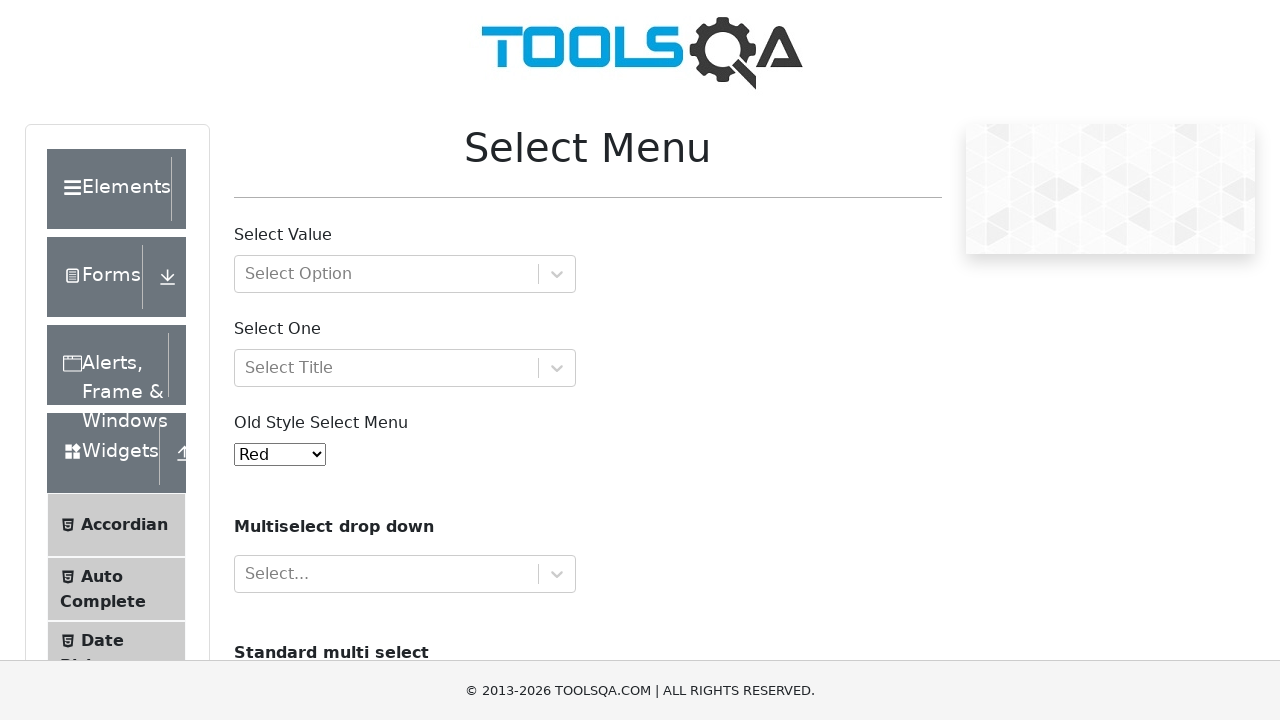

Selected color value '2' from old select menu on #oldSelectMenu
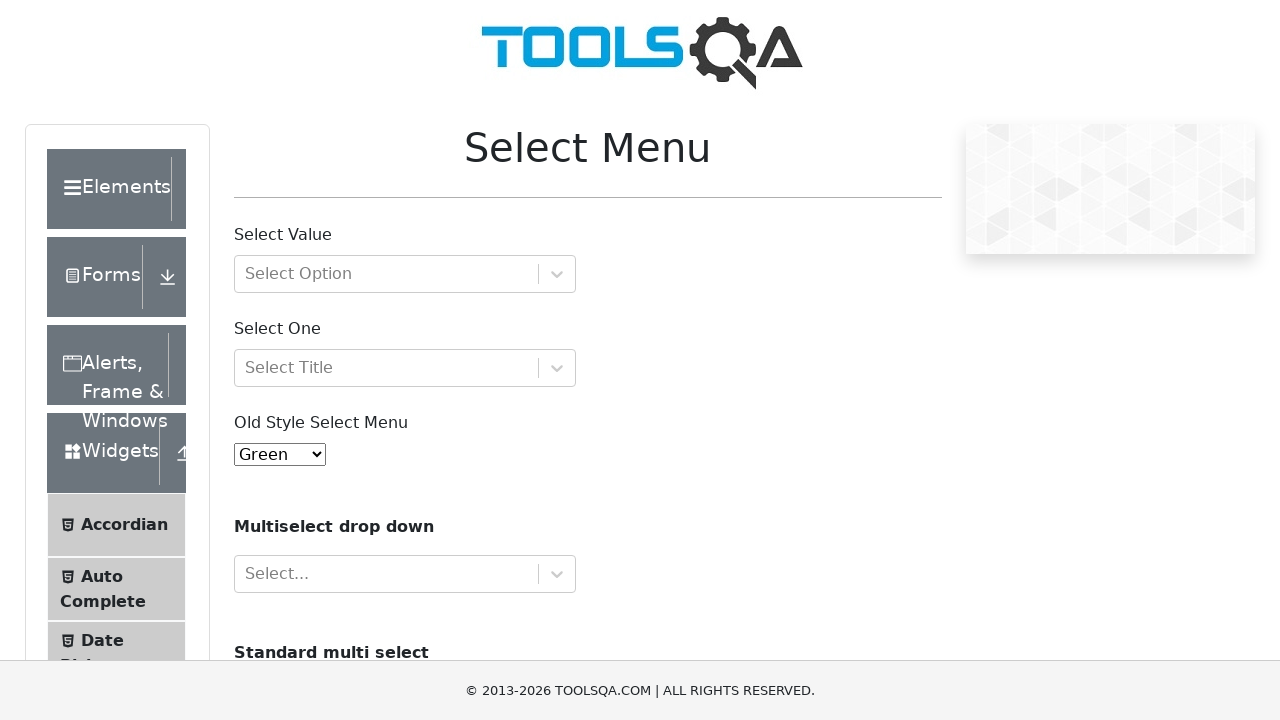

Selected multiple values 'volvo' and 'audi' from cars dropdown on #cars
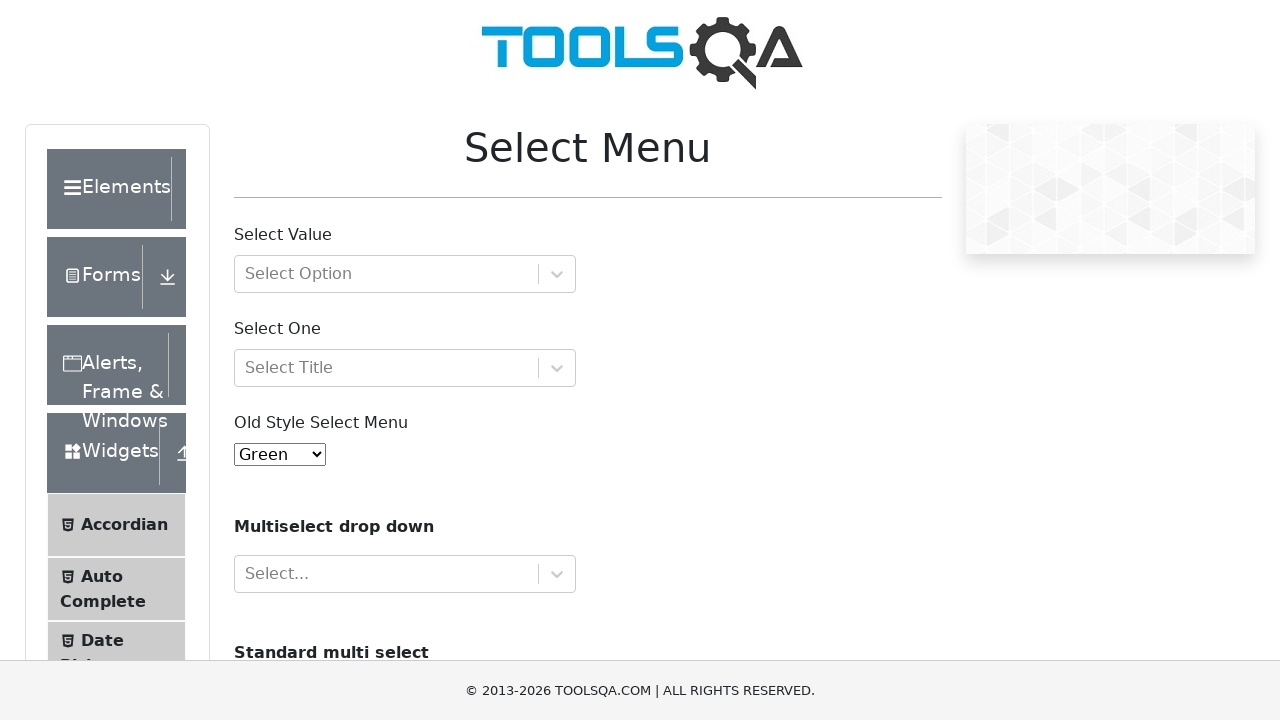

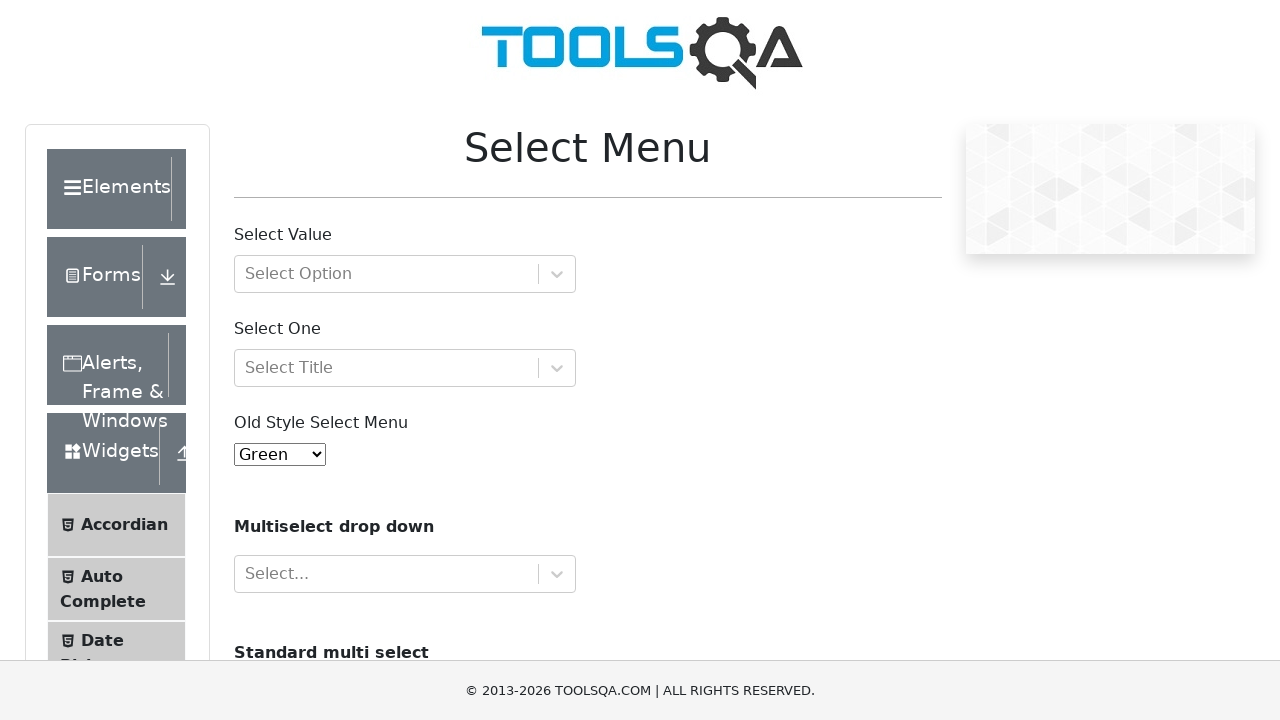